Navigates to a Swiss job portal search results page for ecology-related jobs and verifies that job listings are displayed by waiting for the results to load.

Starting URL: https://www.job-room.ch/job-search?query-values=%7B%22occupations%22:%5B%5D,%22keywords%22:%5B%7B%22type%22:%22free-text%22,%22payload%22:%22ecology%22,%22label%22:%22ecology%22,%22order%22:0,%22_id%22:%22free-text_ecology%22%7D%5D,%22localities%22:%5B%5D,%22radius%22:30%7D

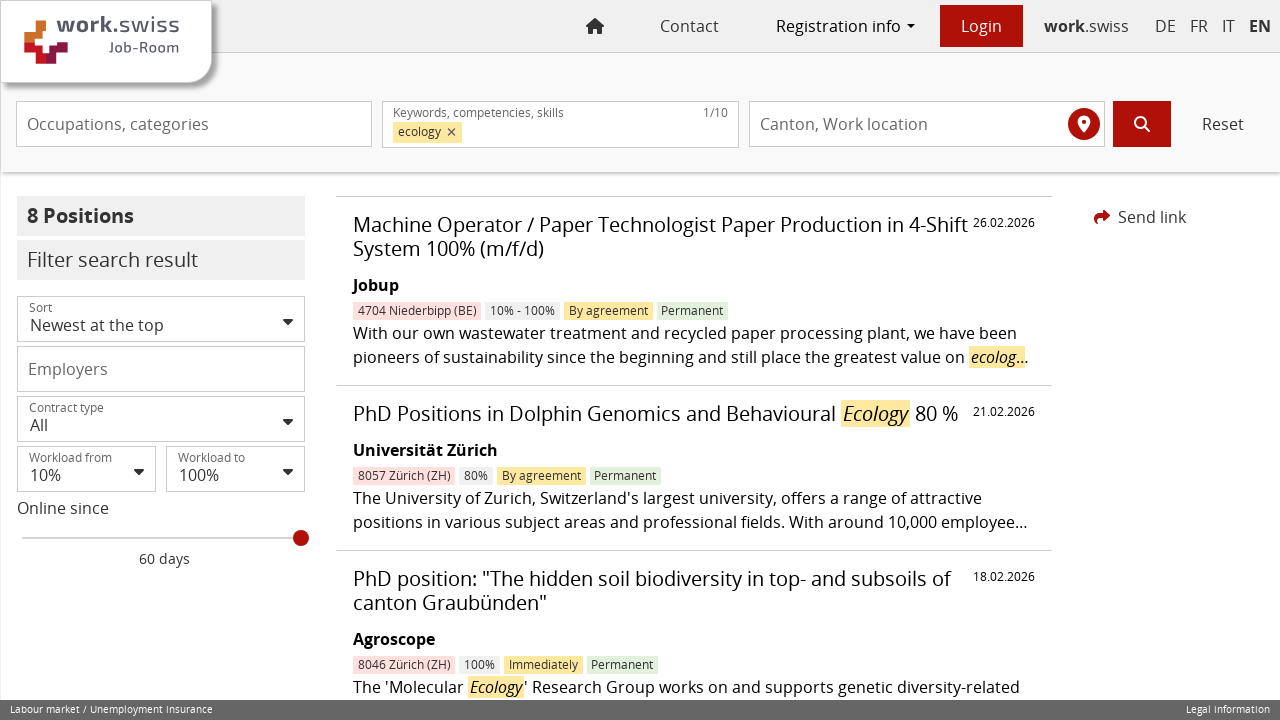

Navigated to Swiss job portal search results page for ecology-related jobs
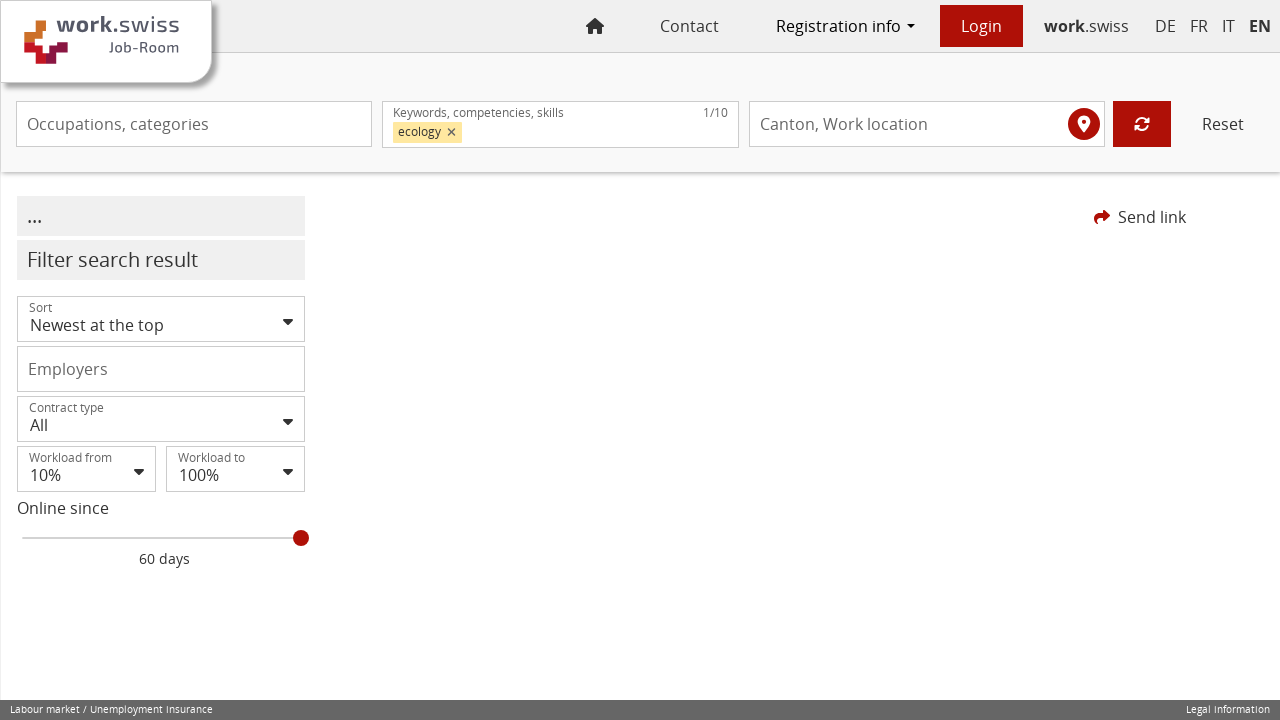

Job search results loaded - job listings are now displayed
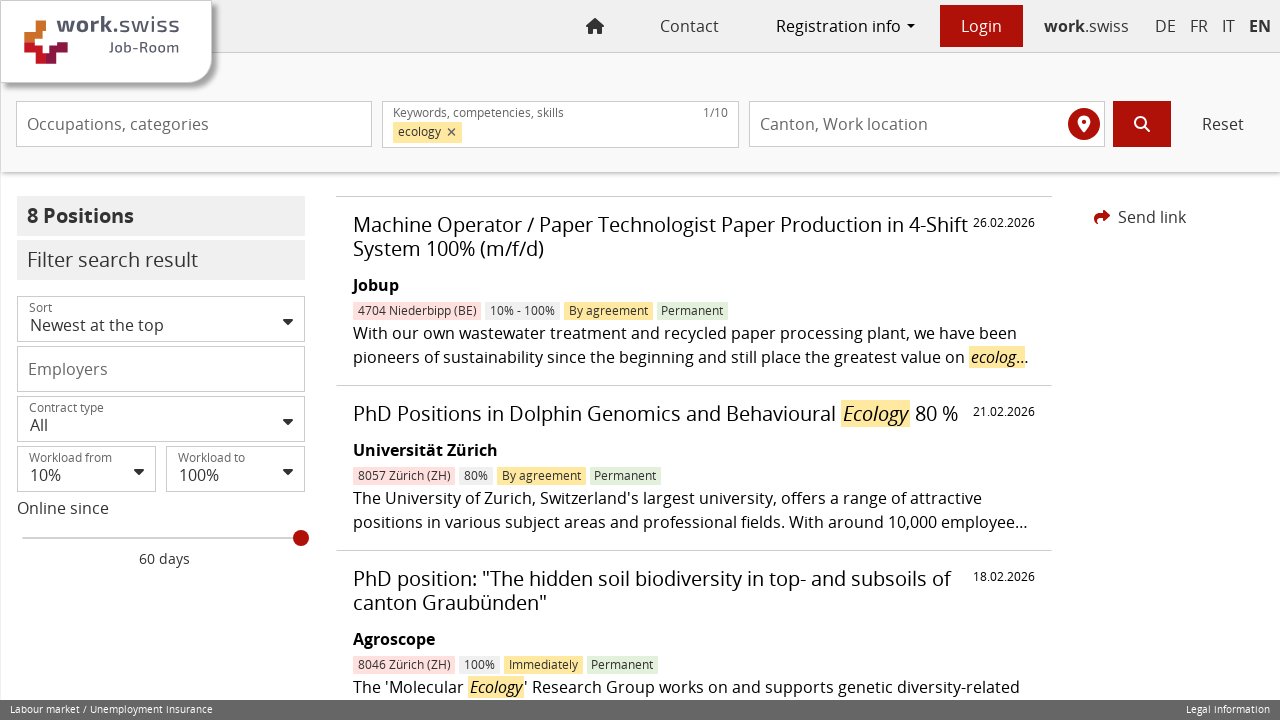

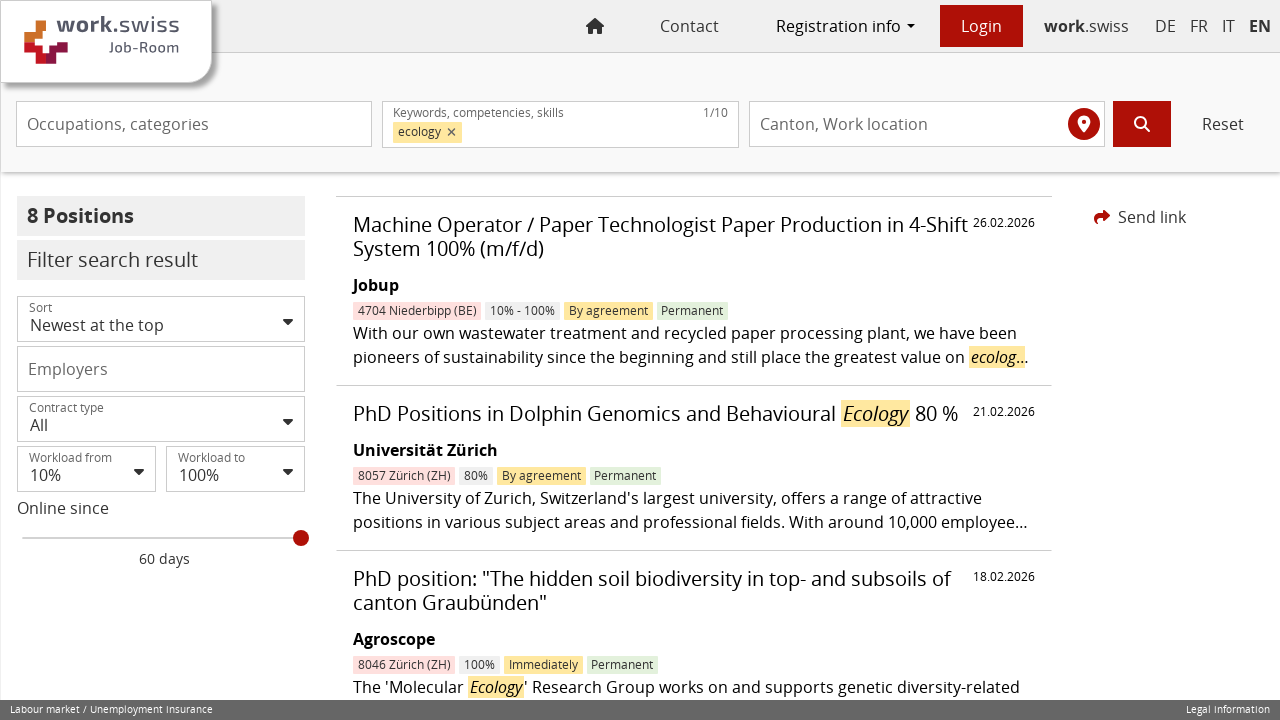